Tests JavaScript alert and confirm dialog handling by entering a name, triggering an alert popup and accepting it, then triggering a confirm popup and dismissing it.

Starting URL: https://rahulshettyacademy.com/AutomationPractice/

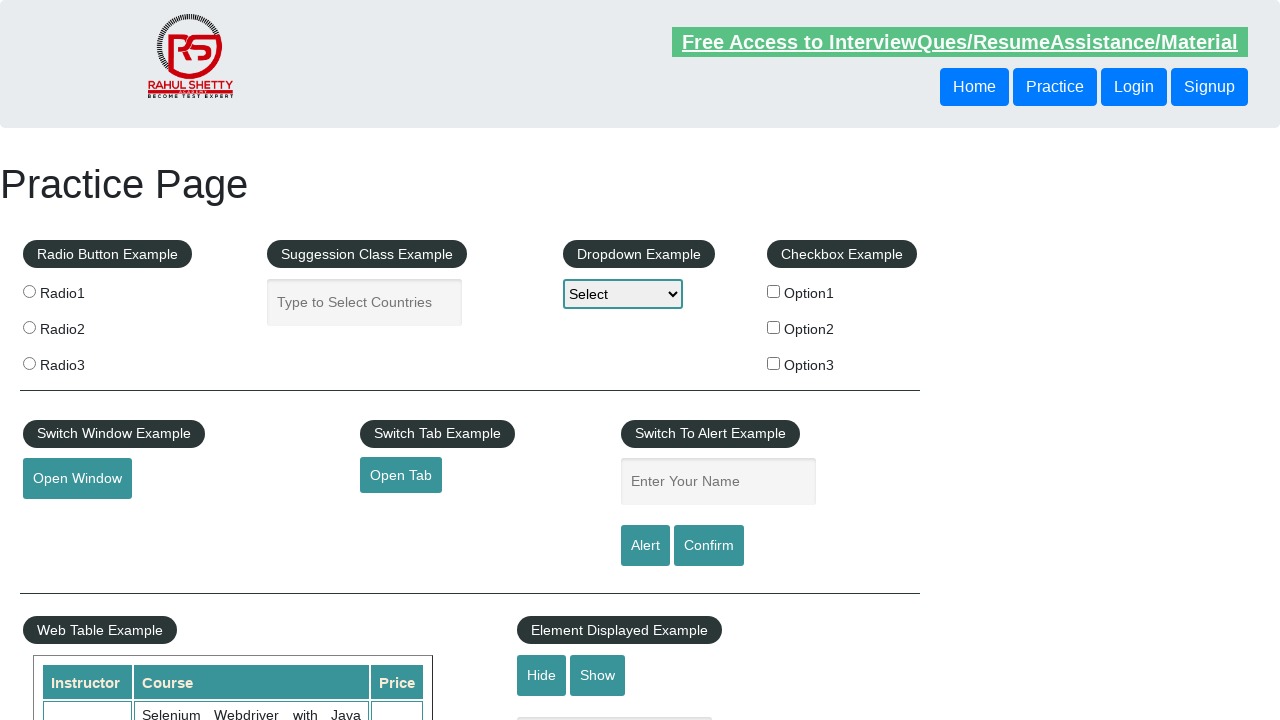

Filled name field with 'Souvik' on #name
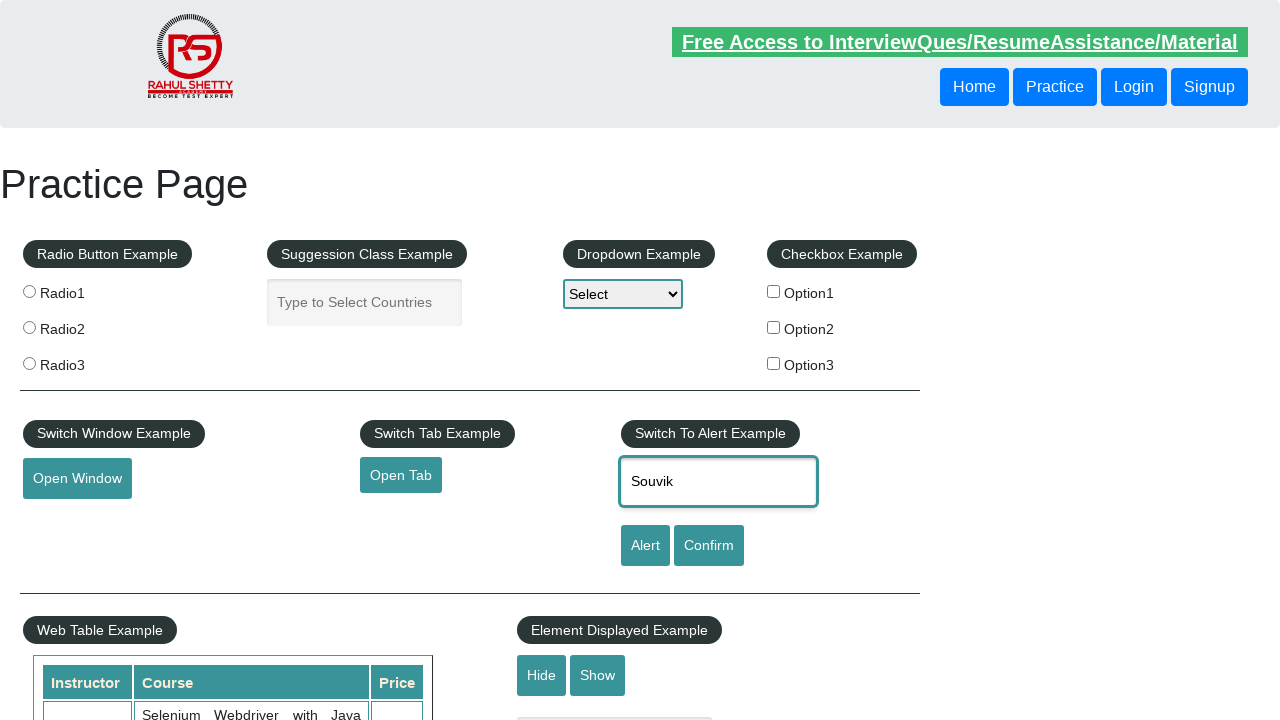

Clicked alert button to trigger JavaScript alert popup at (645, 546) on #alertbtn
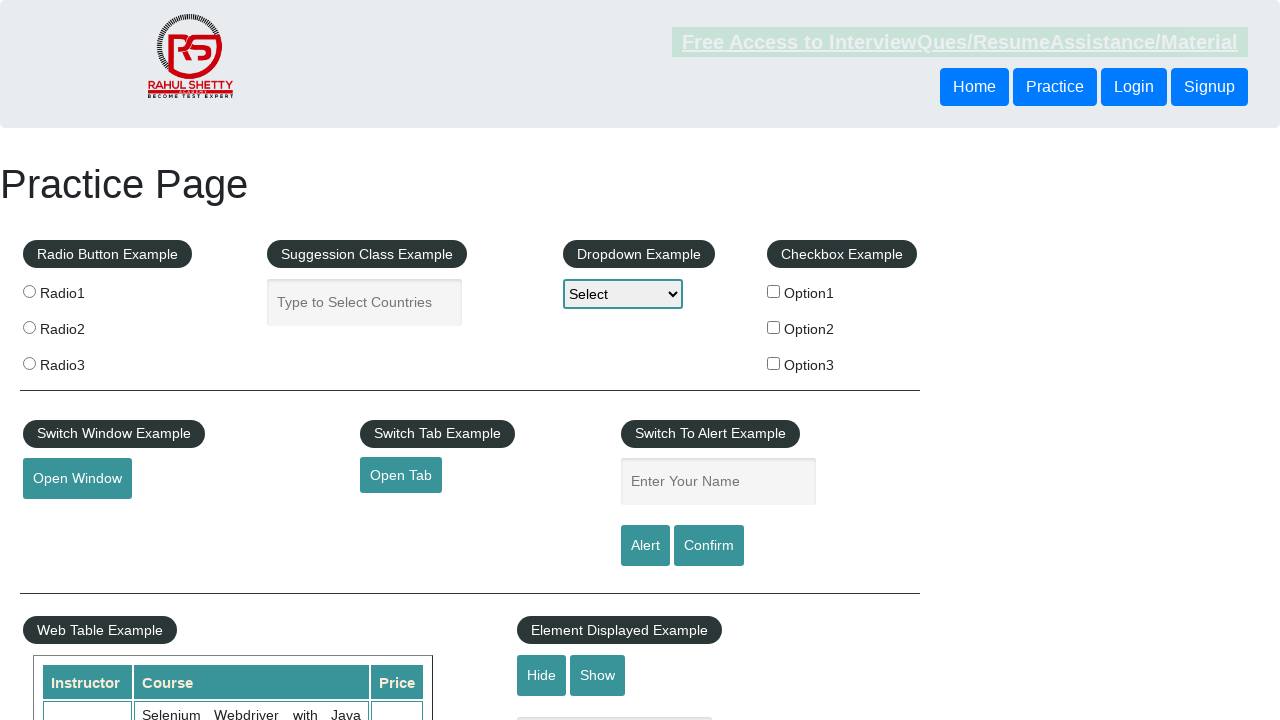

Set up dialog handler to accept alert
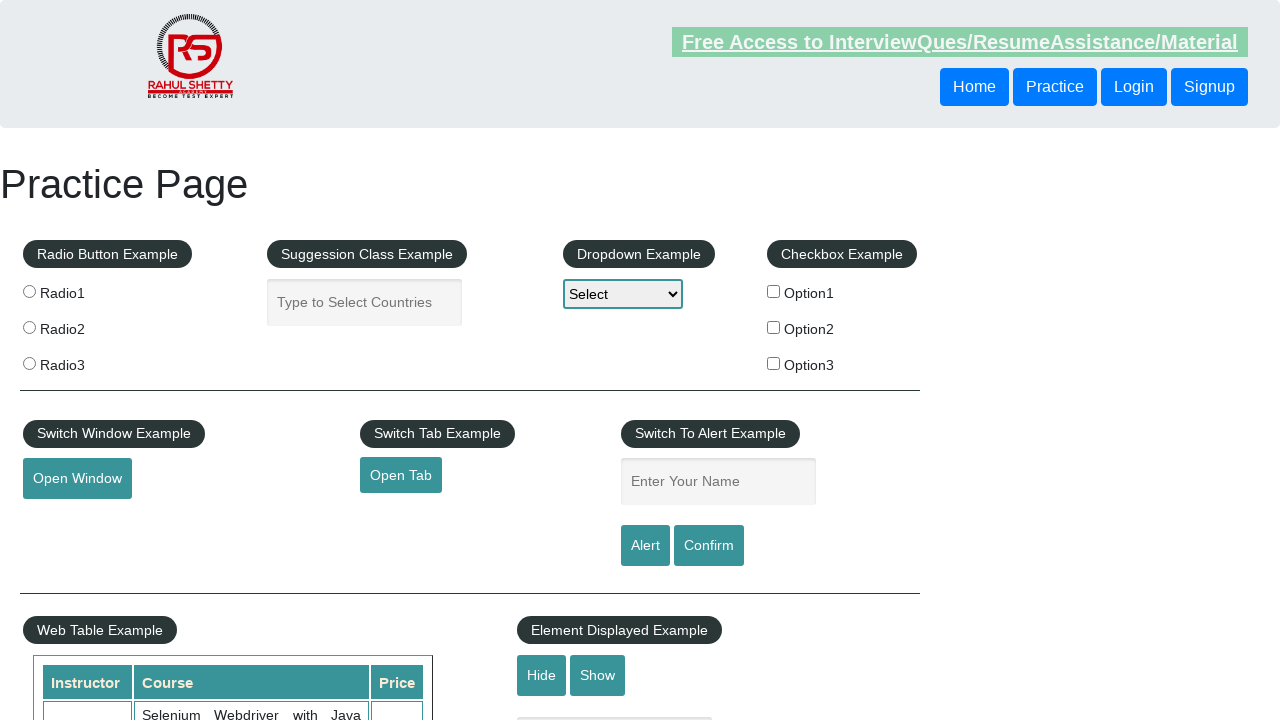

Waited for alert dialog to be accepted
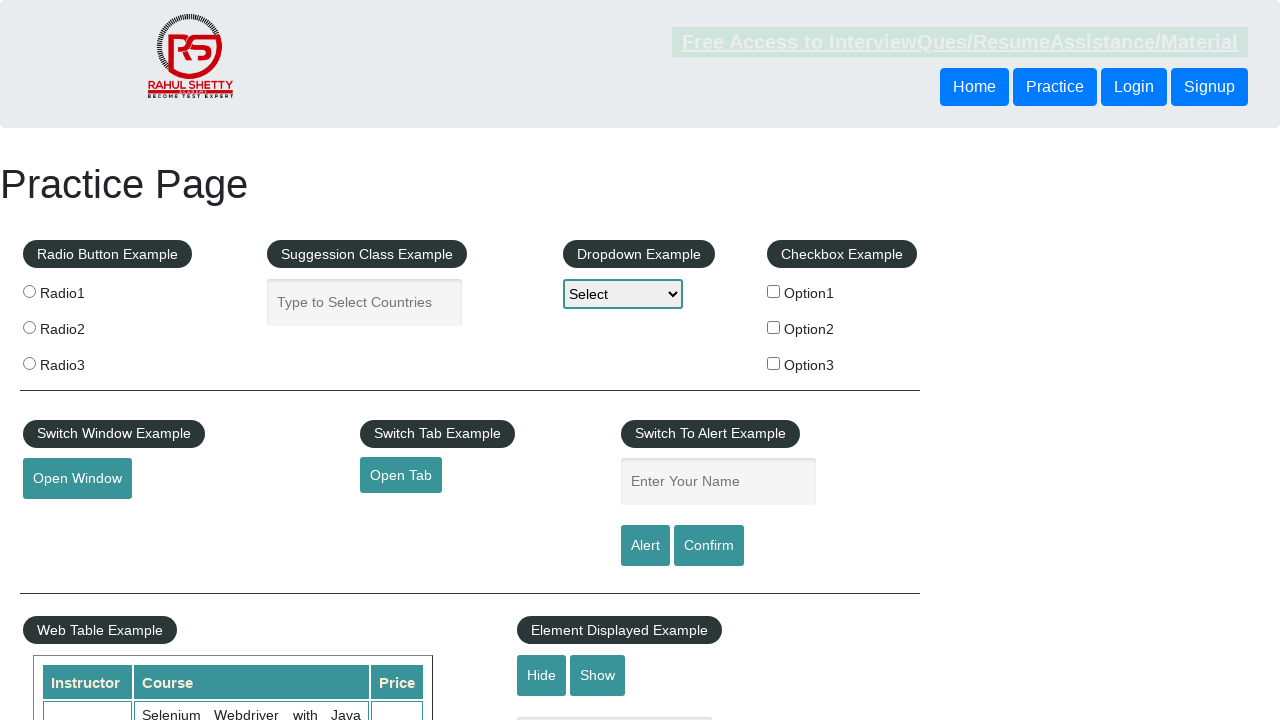

Filled name field with 'Ghosh' on #name
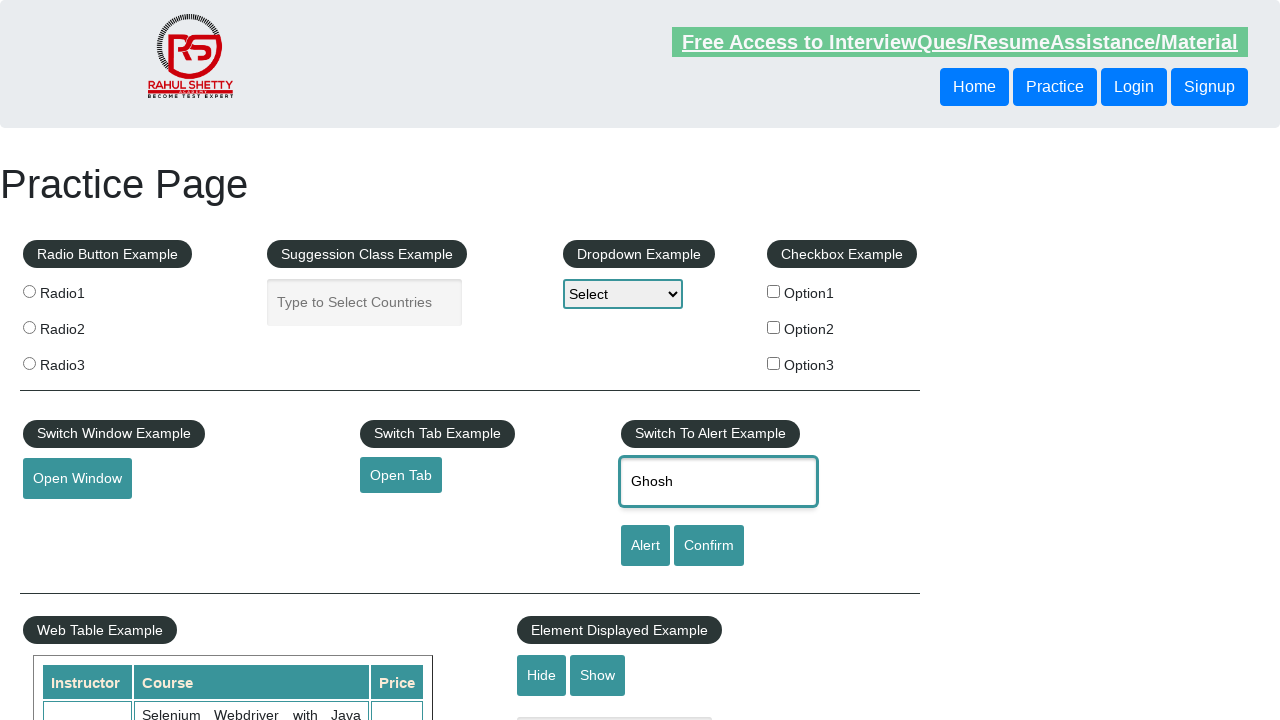

Set up dialog handler to dismiss confirm dialog
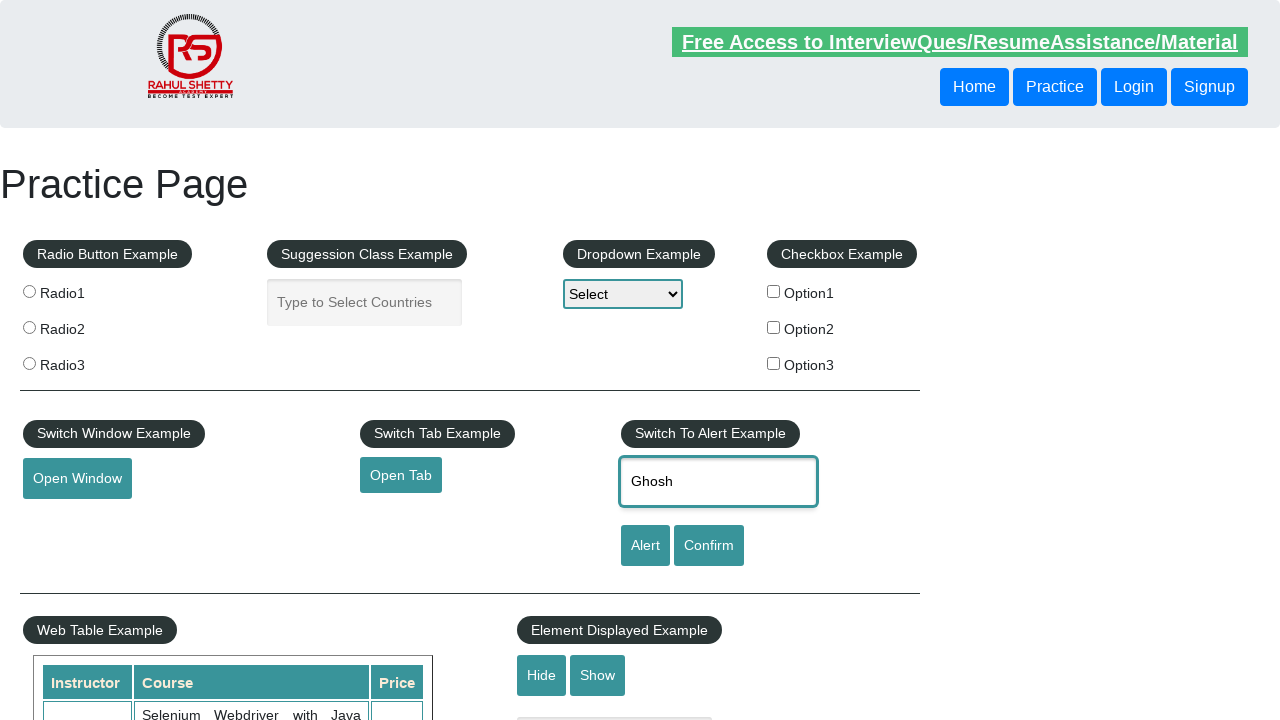

Clicked confirm button to trigger JavaScript confirm popup at (709, 546) on #confirmbtn
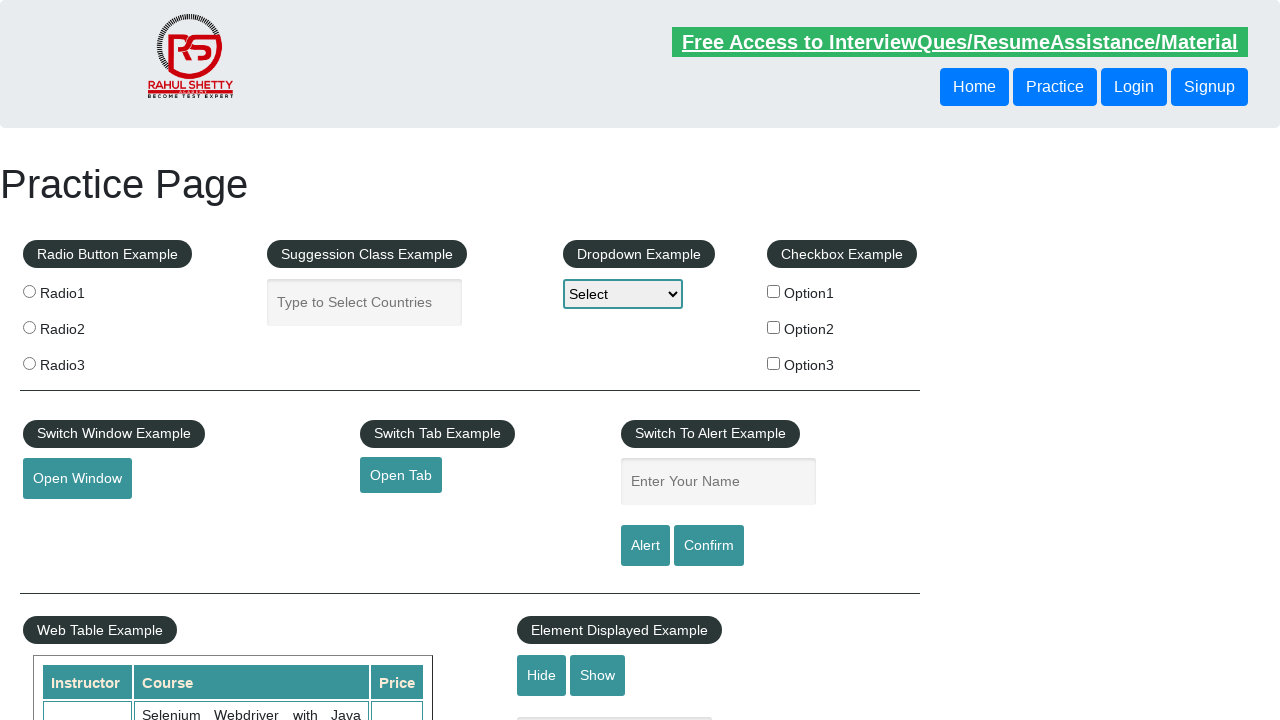

Waited for confirm dialog to be dismissed
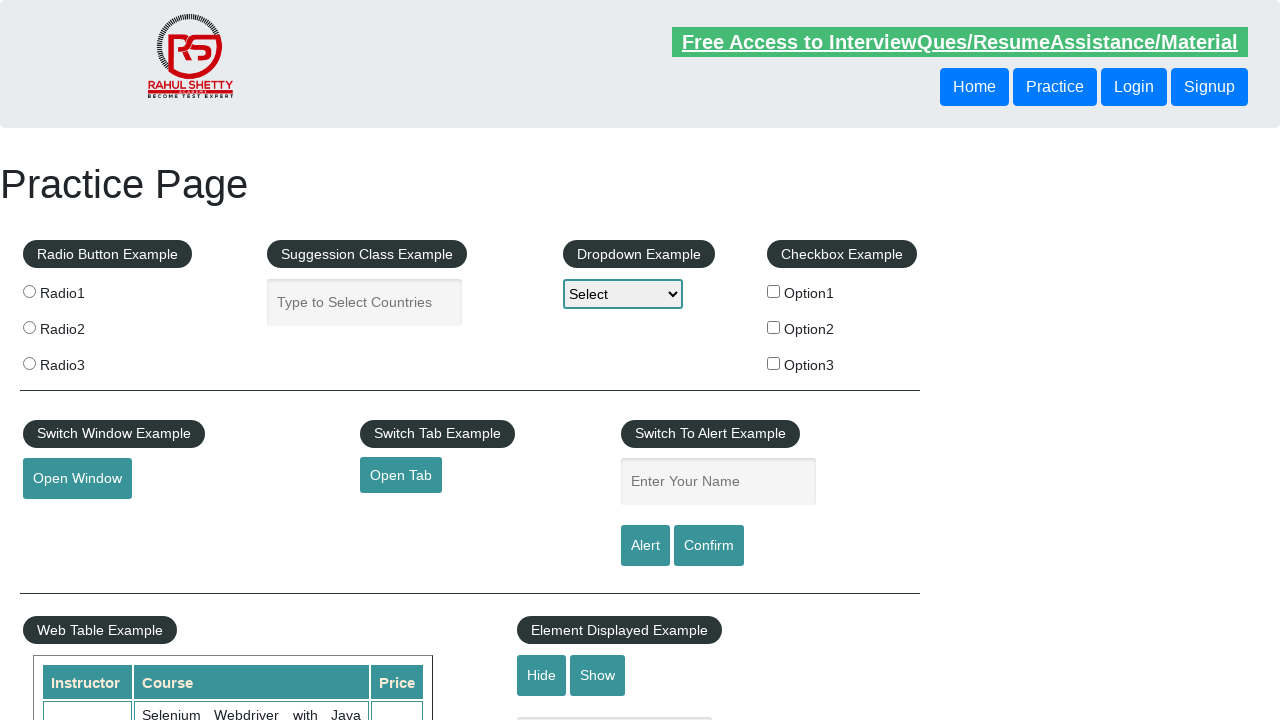

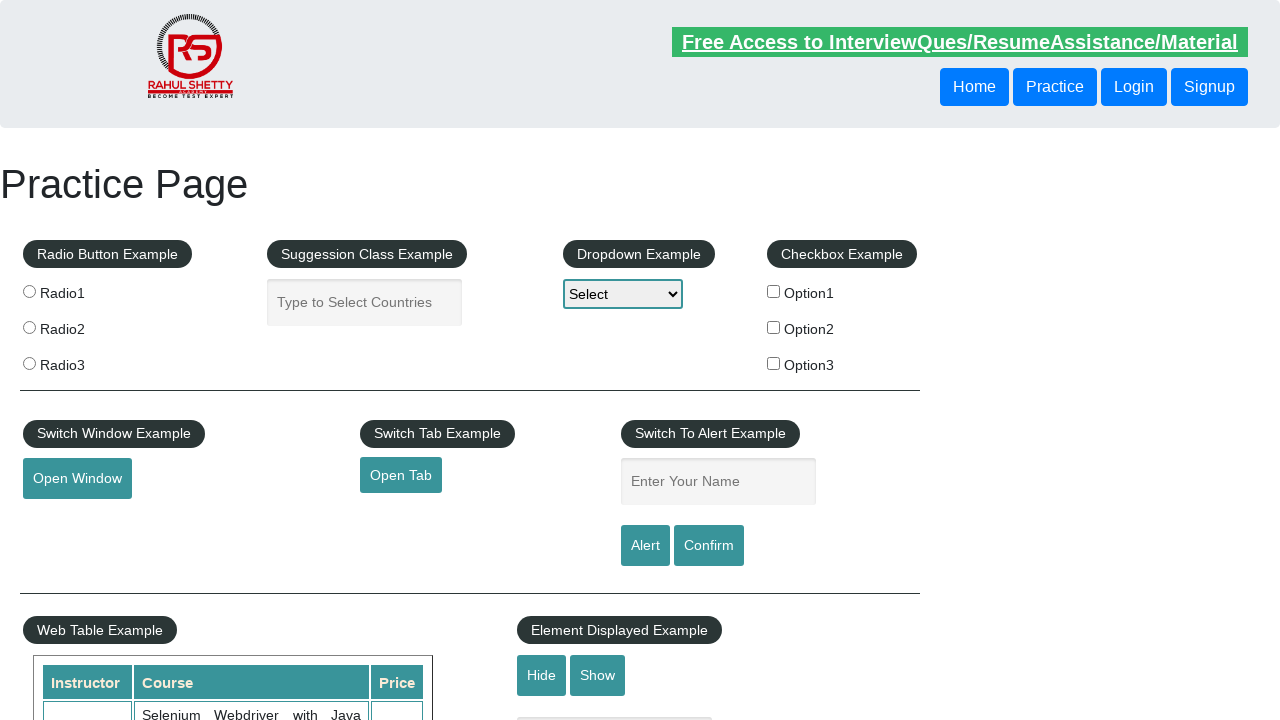